Navigates to the Rahul Shetty Academy Selenium Practice page and waits for the page to load, verifying basic page accessibility.

Starting URL: https://rahulshettyacademy.com/seleniumPractise/#/

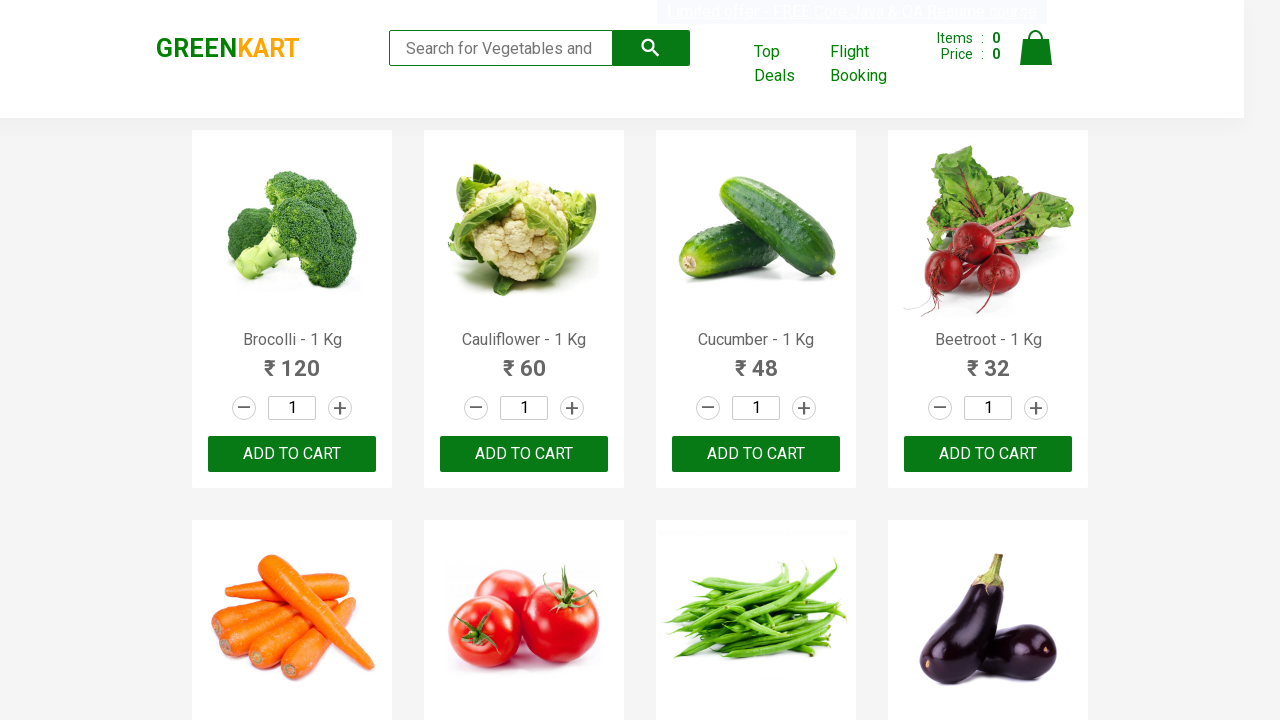

Waited for page DOM content to load
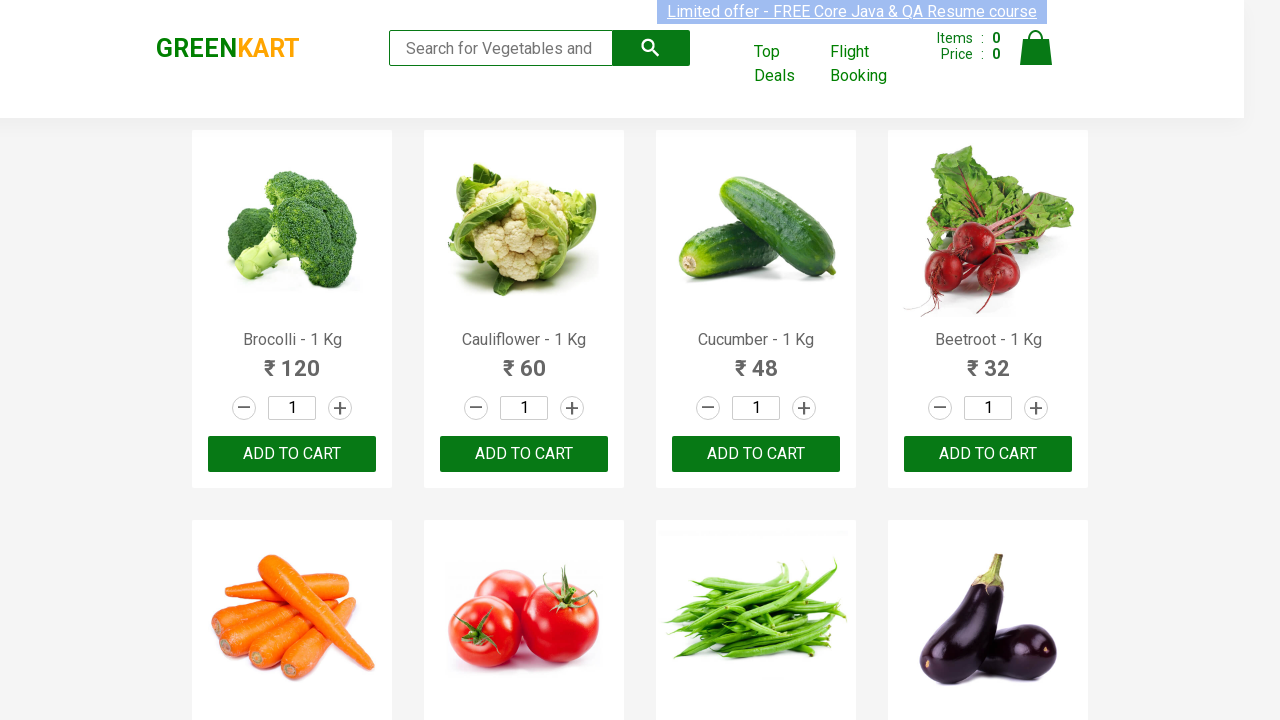

Main products wrapper element loaded successfully
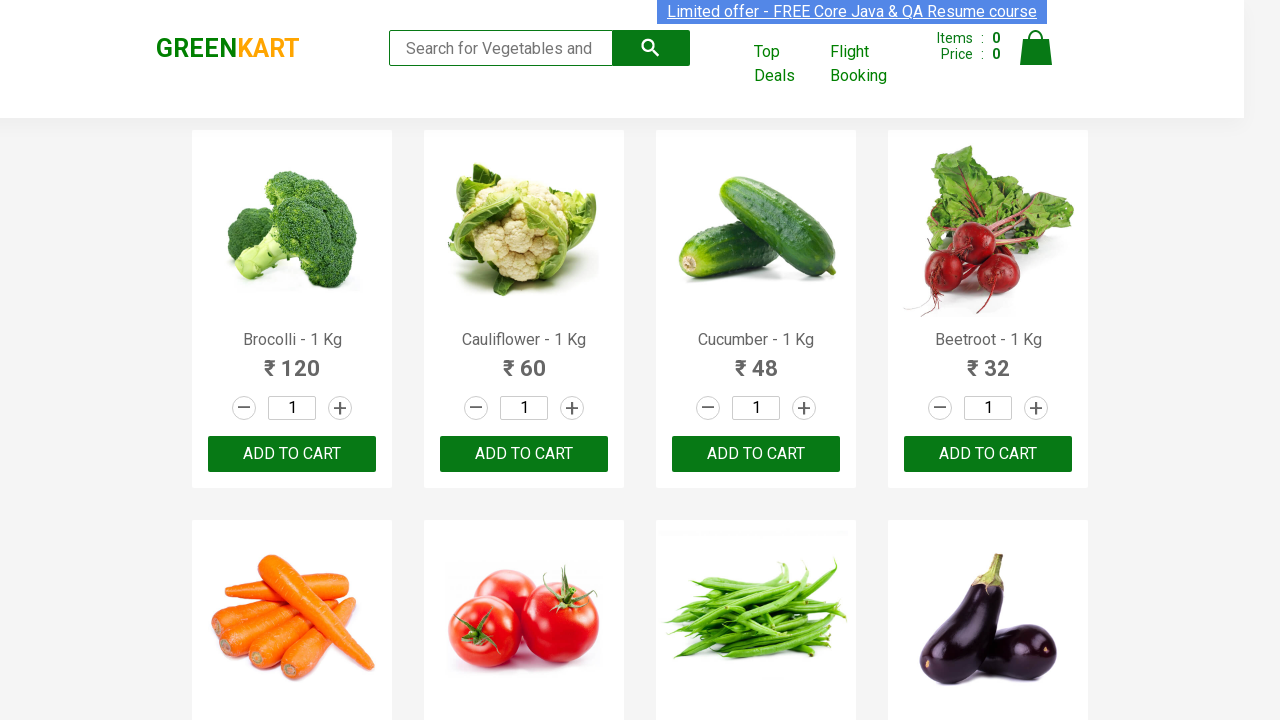

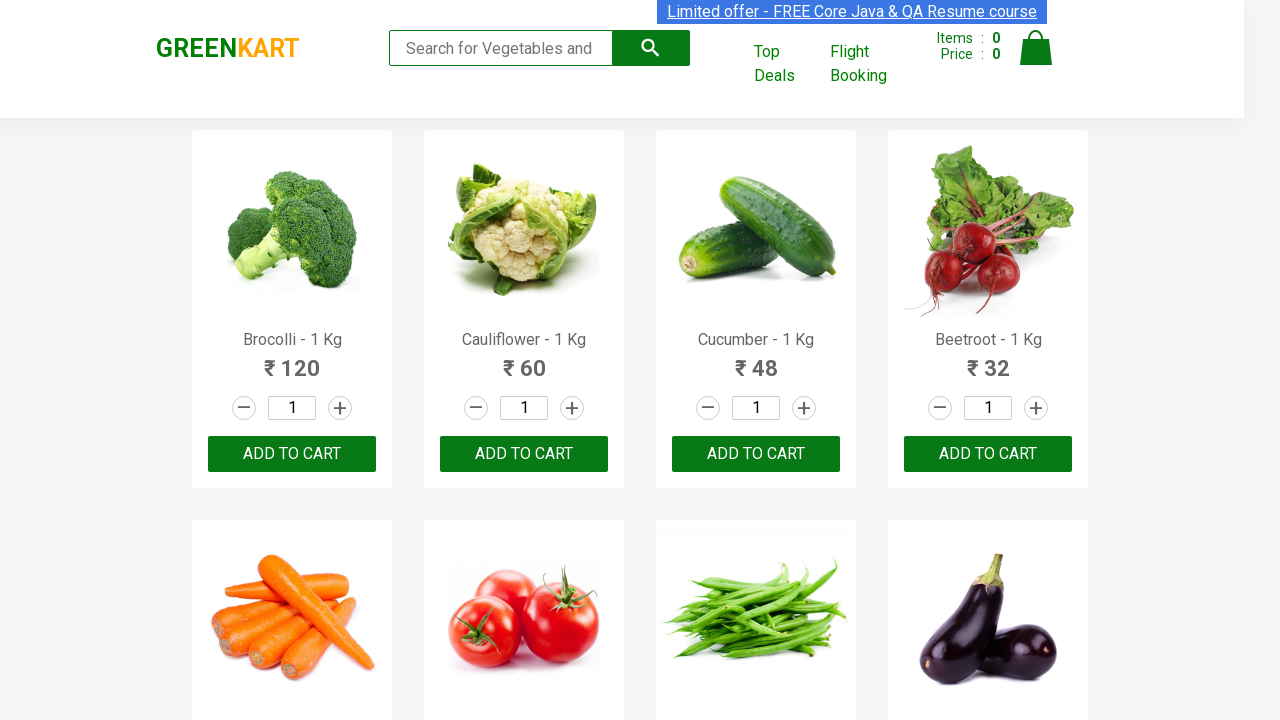